Tests enabling a disabled text field by clicking Enable button and then typing text into the enabled field

Starting URL: https://the-internet.herokuapp.com/dynamic_controls

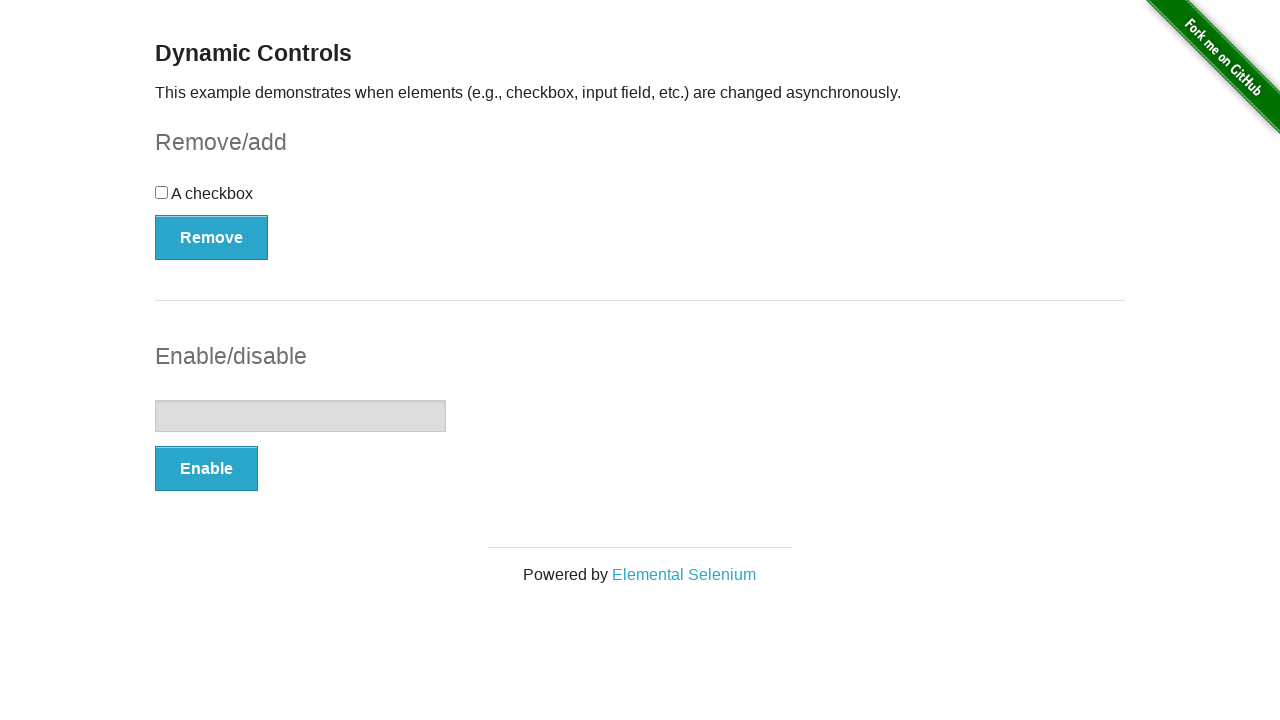

Clicked Enable button to enable the text field at (206, 469) on xpath=//button[contains(text(),'Enable')]
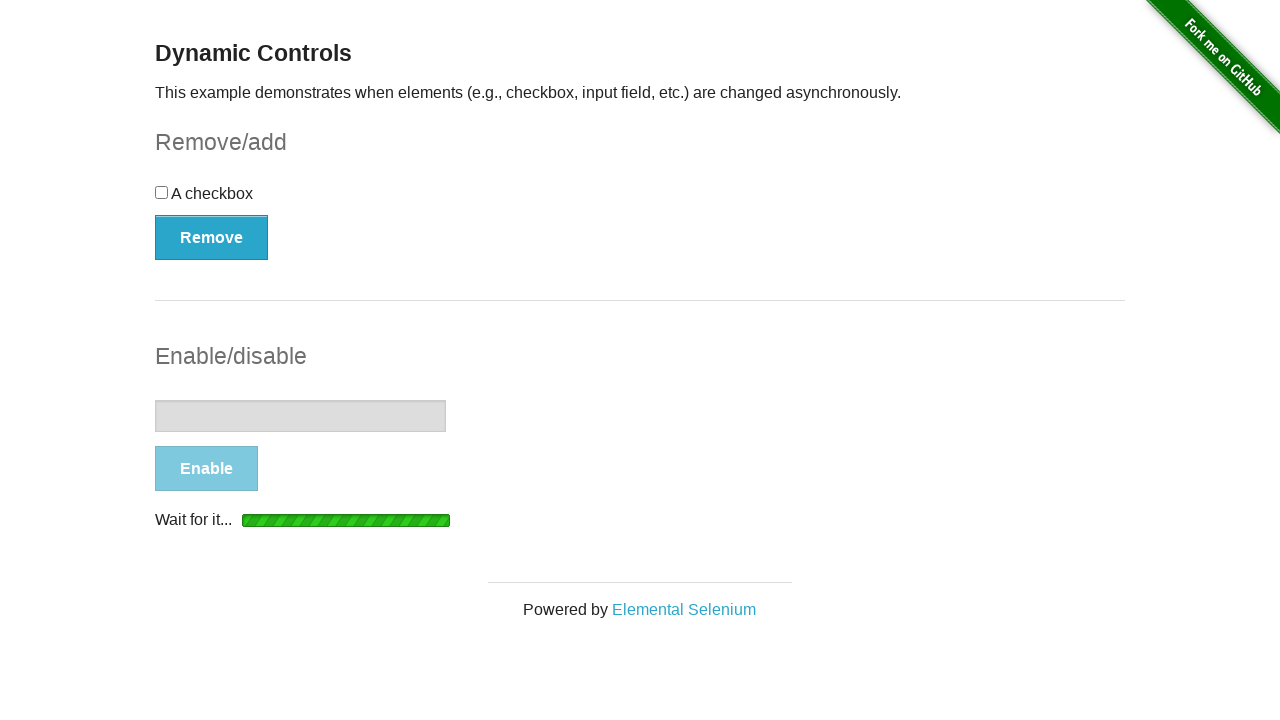

Text field became visible
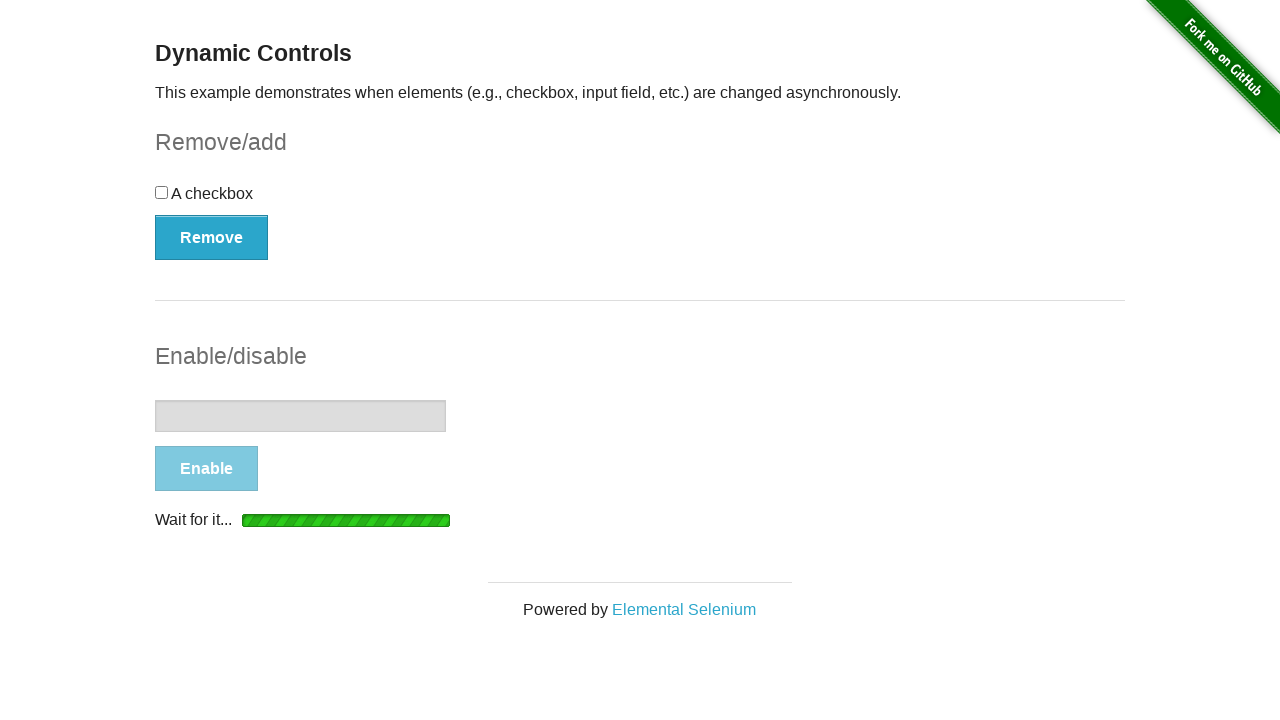

Text field is now enabled (disabled property is false)
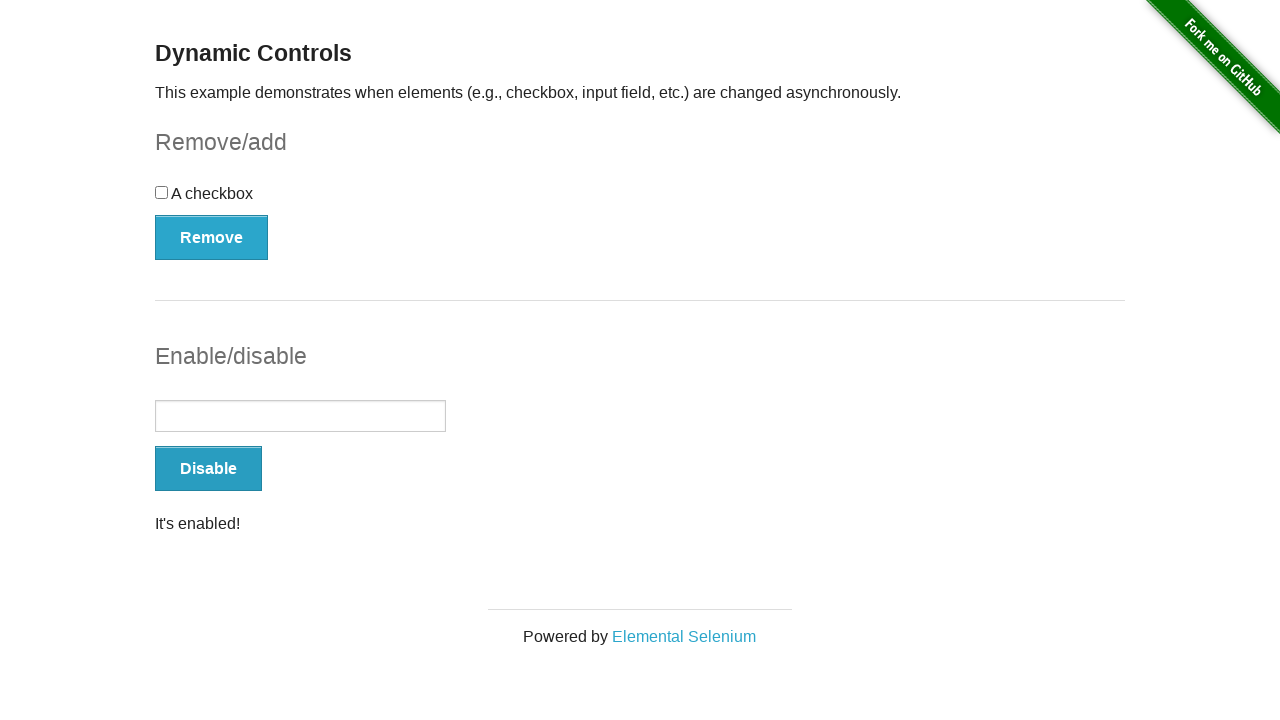

Typed 'I can type!' into the enabled text field on input[type='text']
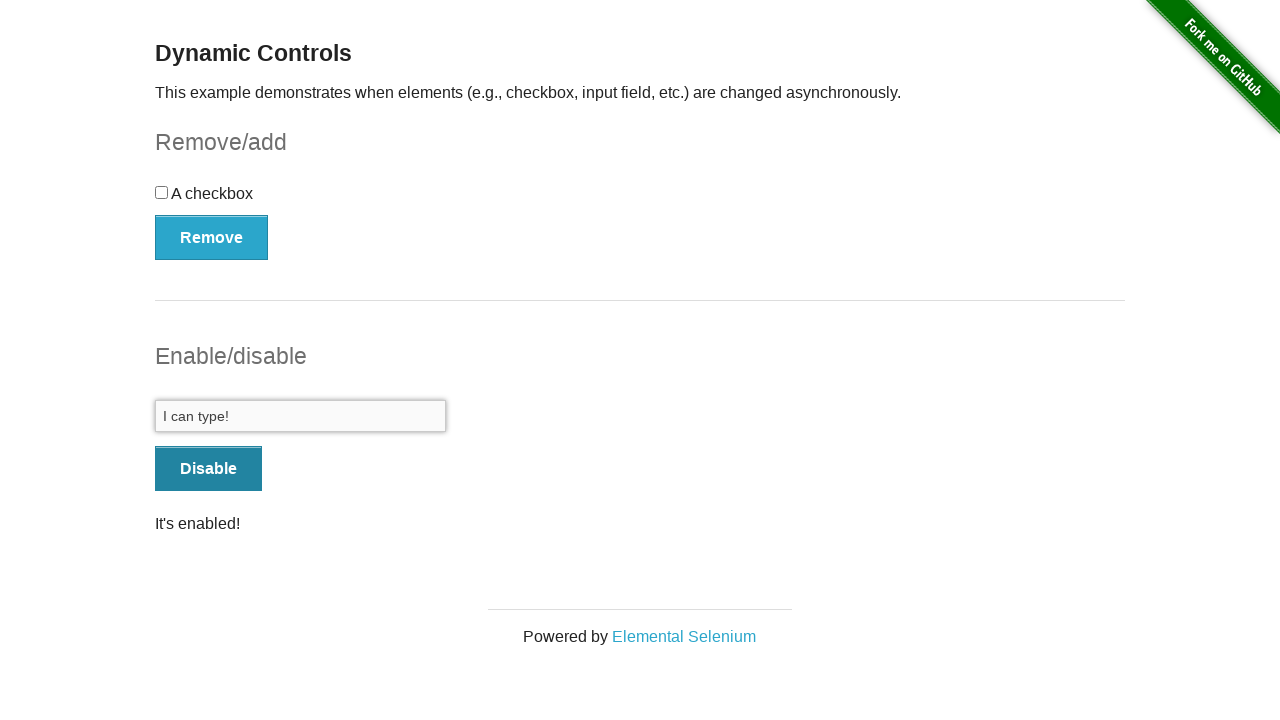

Verified that the text field contains 'I can type!'
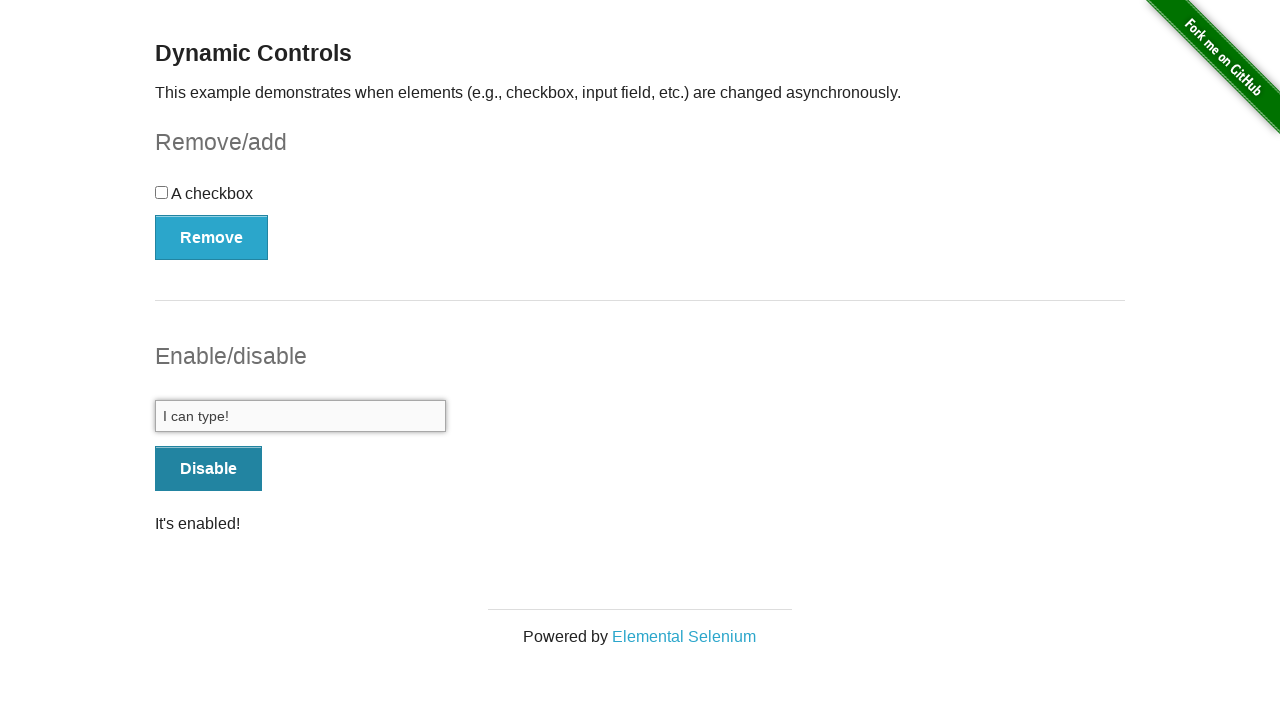

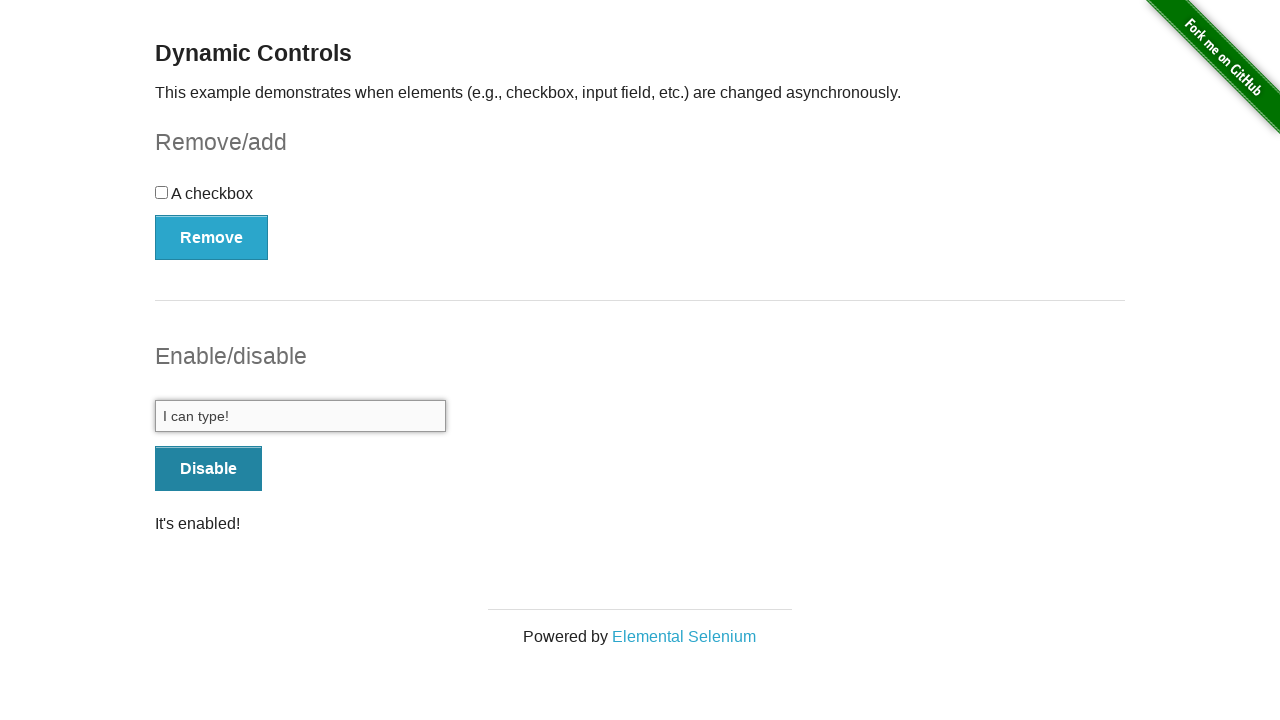